Navigates to Yahoo Japan homepage and verifies that the top navigation link element is present and loaded

Starting URL: https://www.yahoo.co.jp/

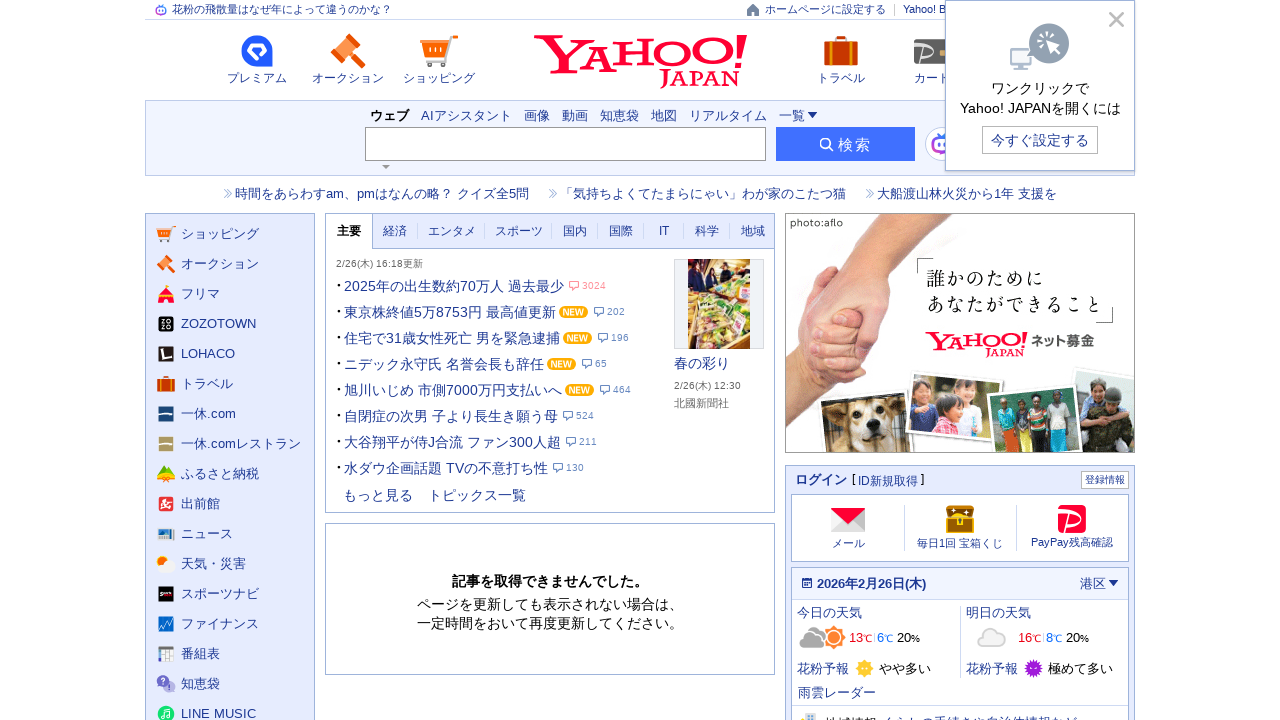

Navigated to Yahoo Japan homepage
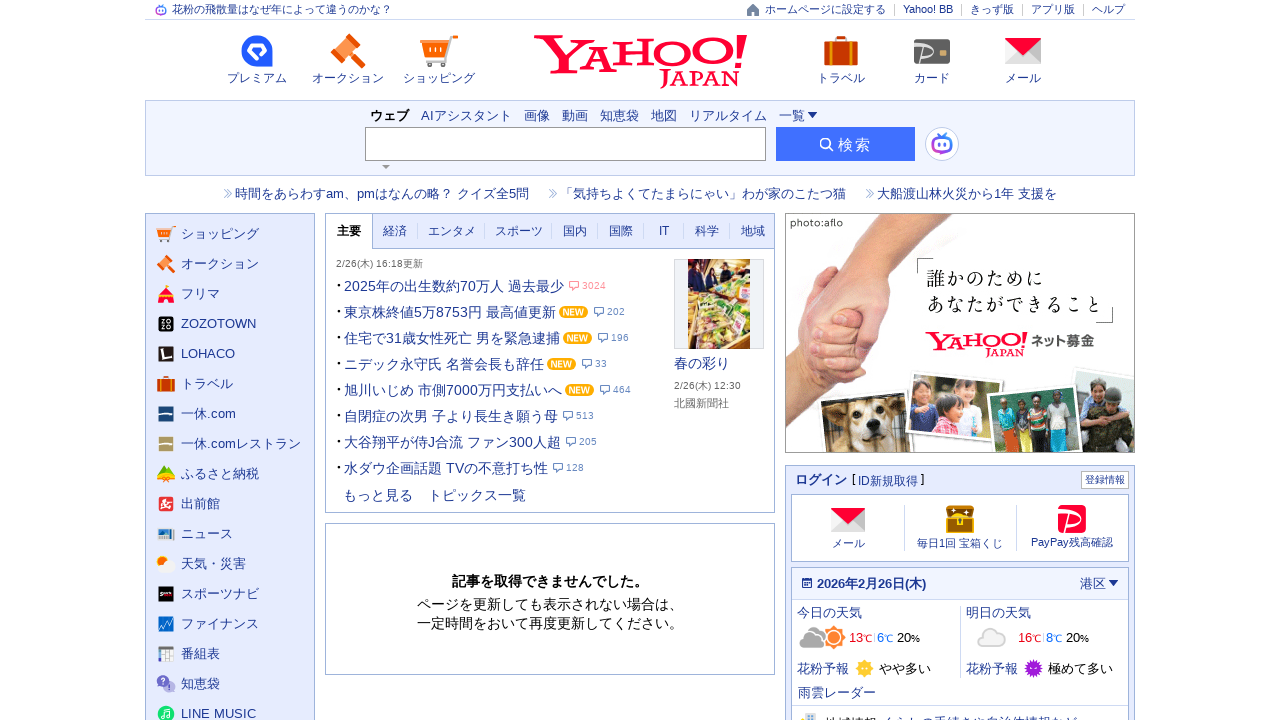

Waited for top navigation link element to be present
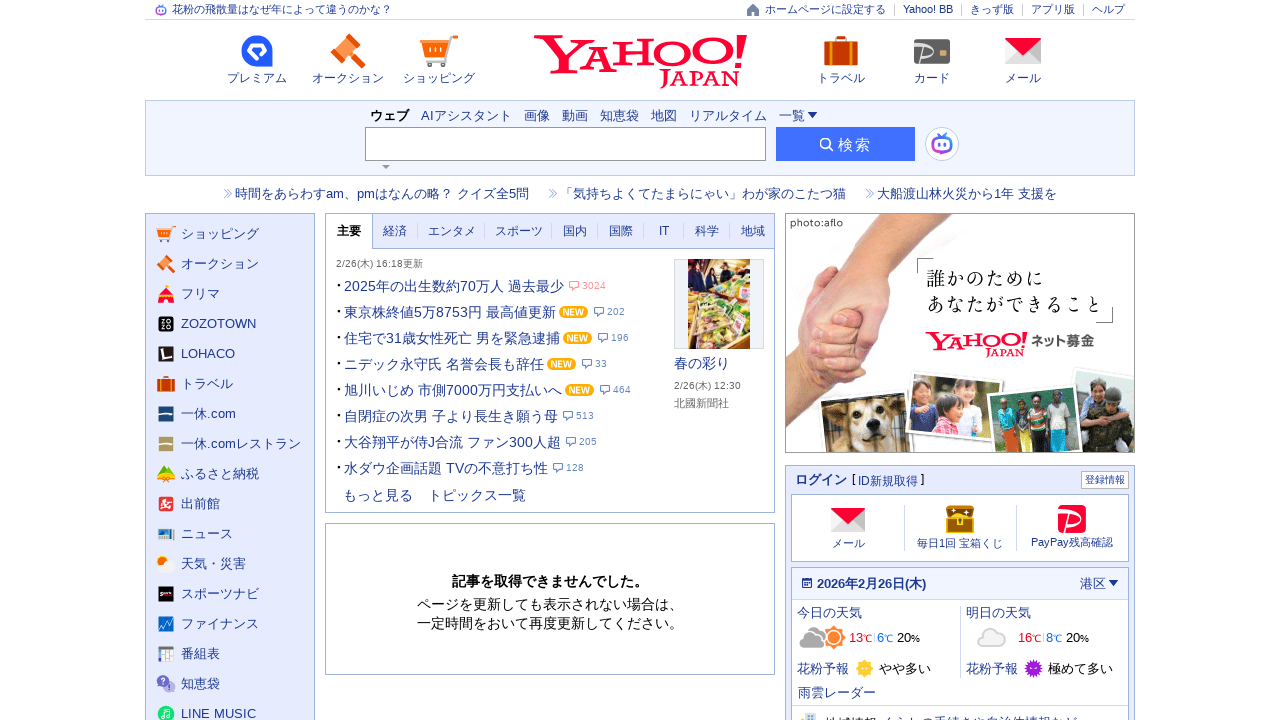

Verified top navigation link element is visible
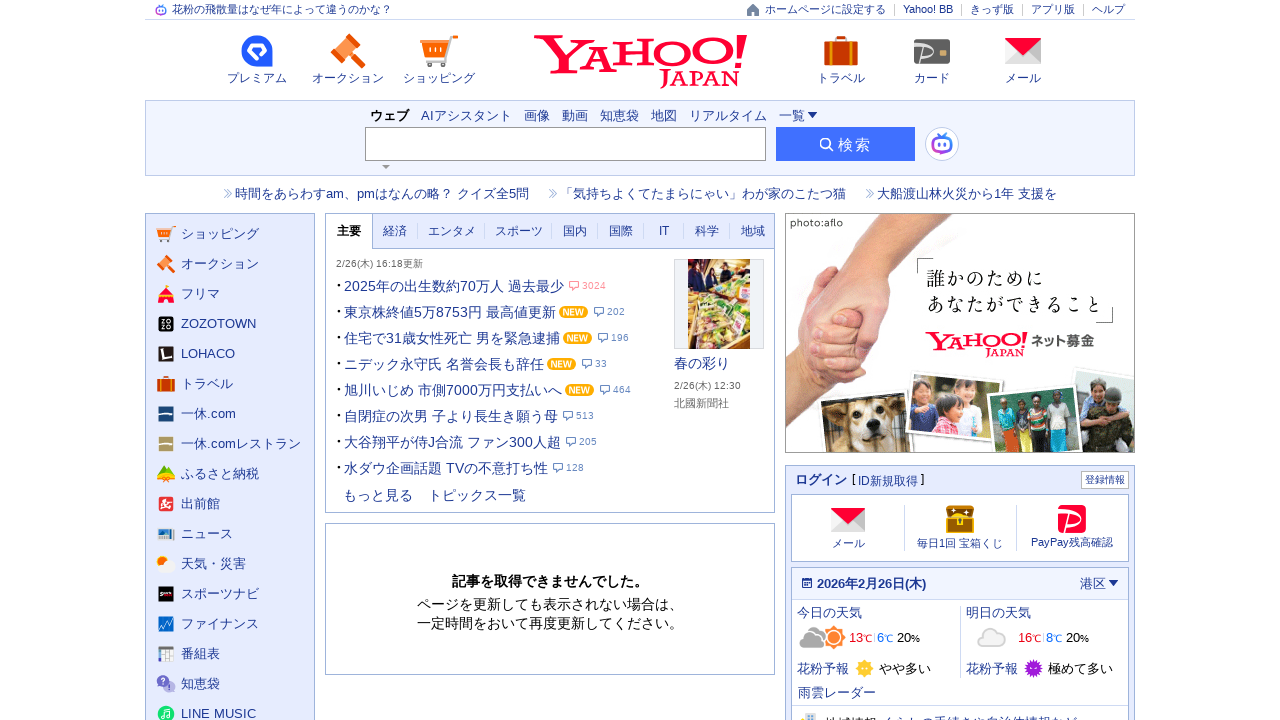

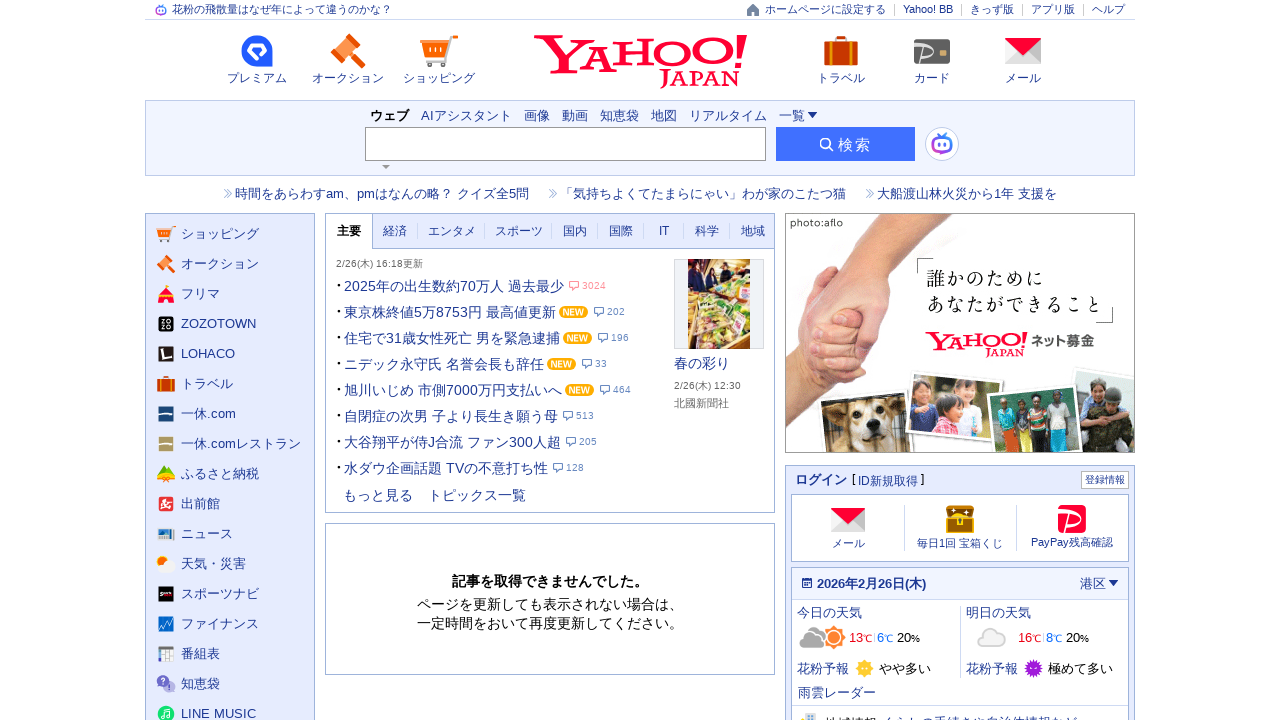